Tests a registration form by filling in first name, last name, and email fields, then submitting the form and verifying the success message

Starting URL: http://suninjuly.github.io/registration1.html

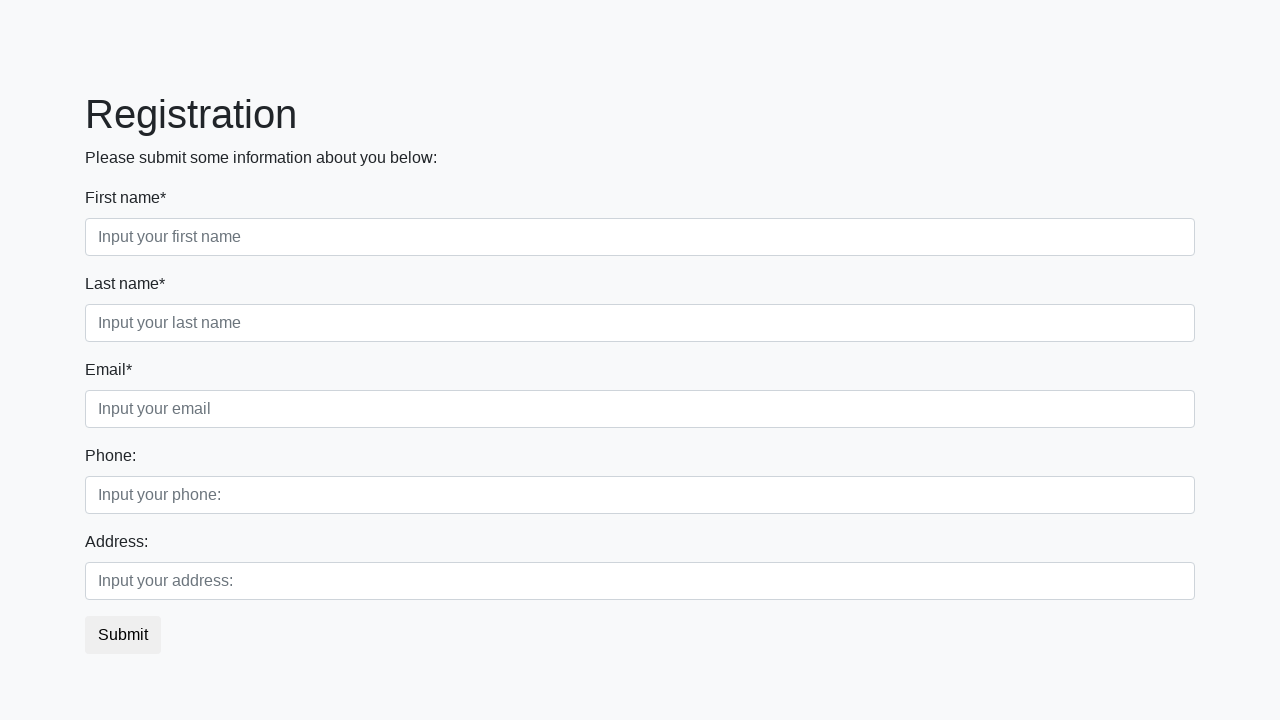

Filled first name field with 'Ivan' on input[placeholder='Input your first name']
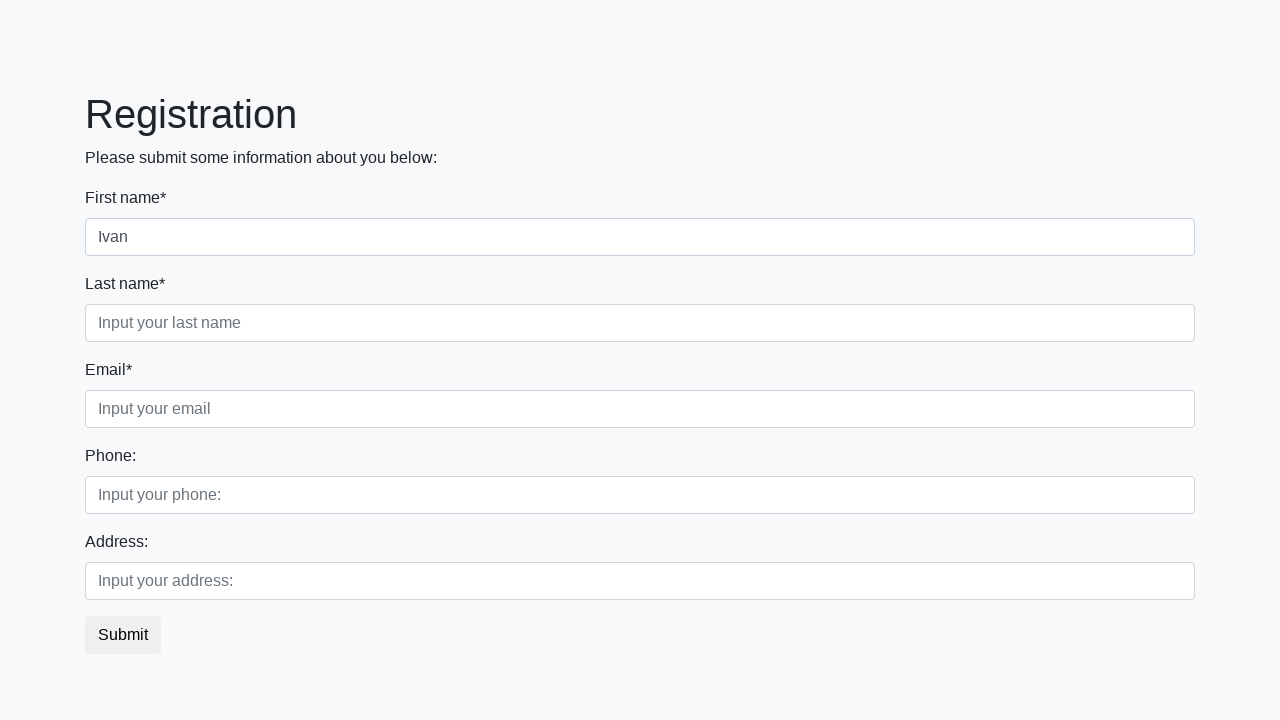

Filled last name field with 'Petrov' on input[placeholder='Input your last name']
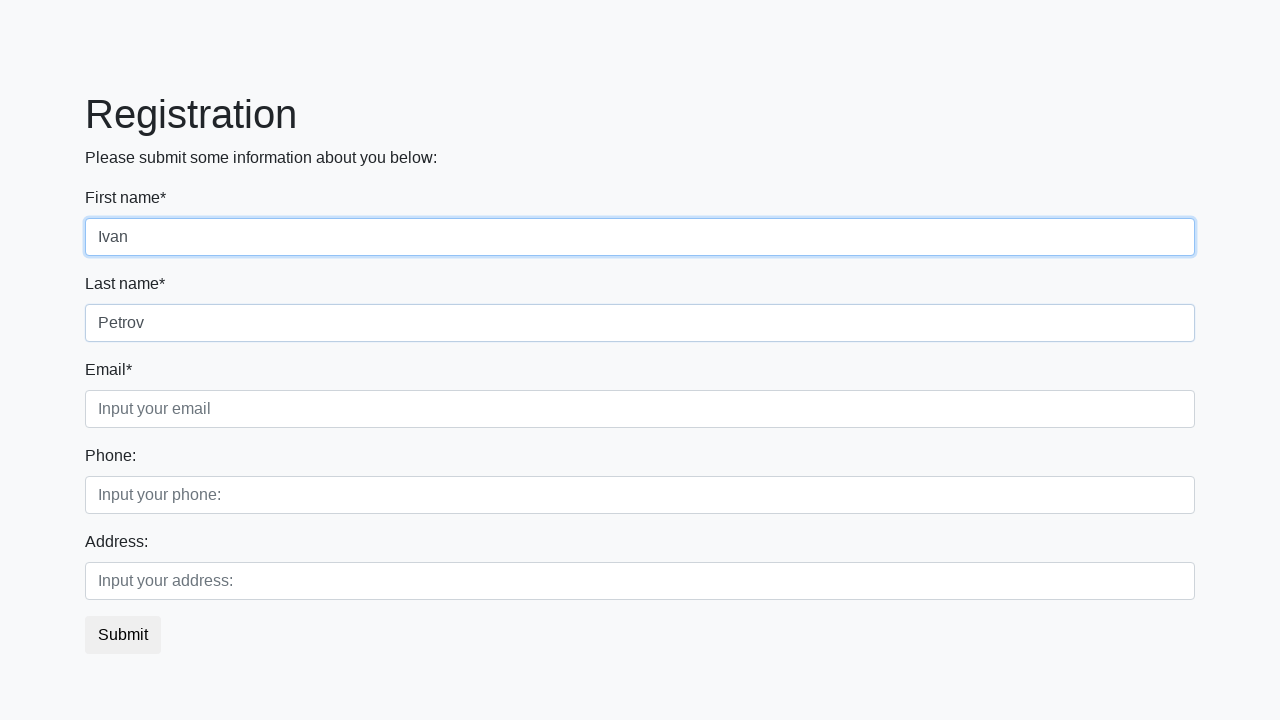

Filled email field with 'testuser@example.com' on input[placeholder='Input your email']
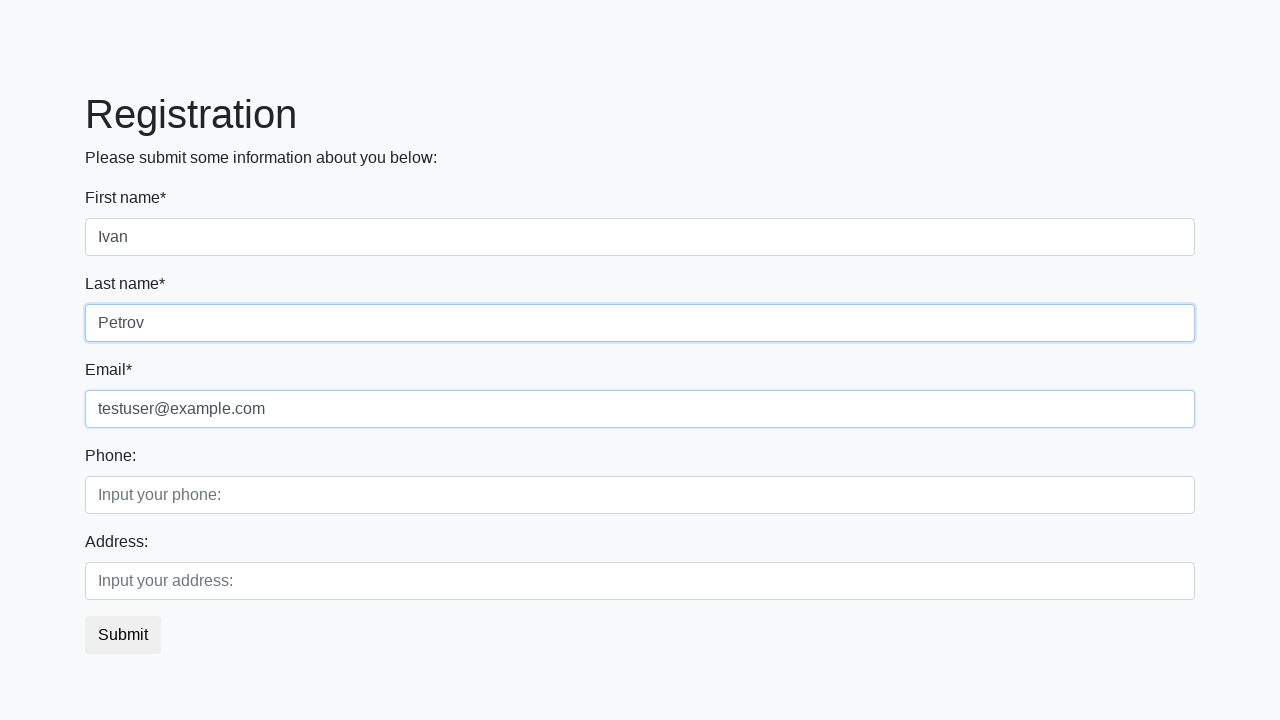

Clicked submit button at (123, 635) on button.btn
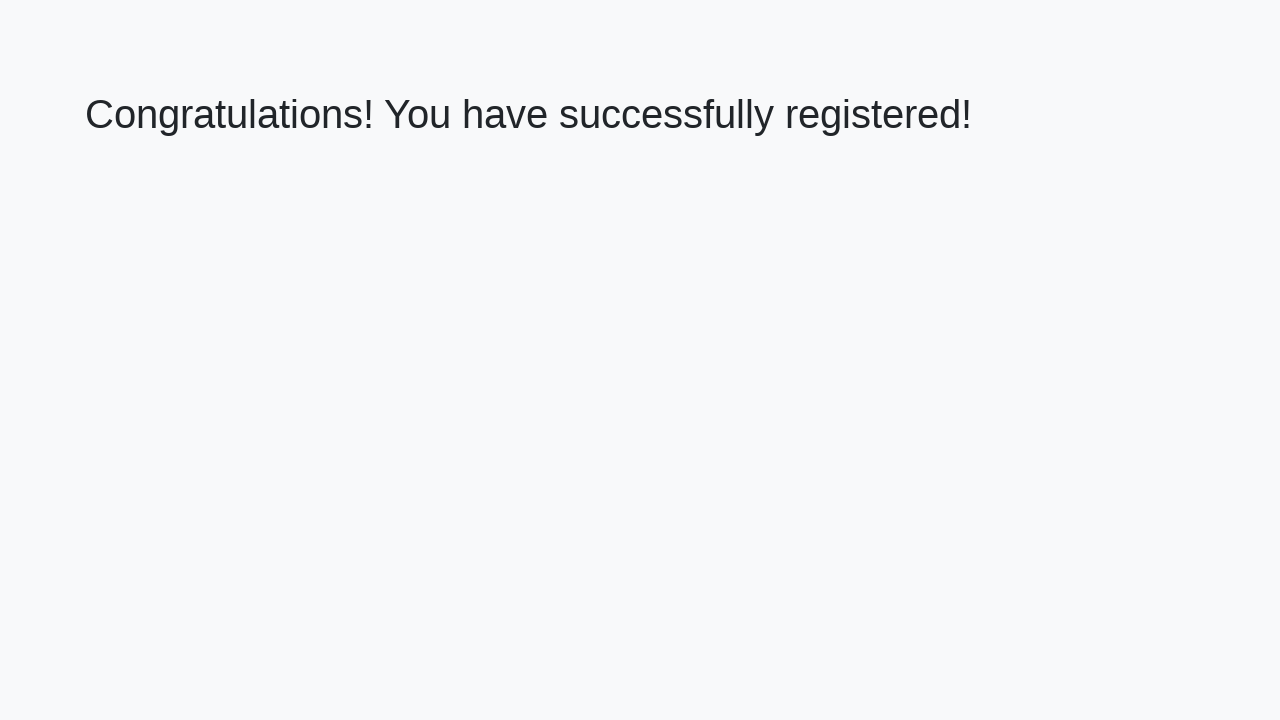

Success message appeared on the page
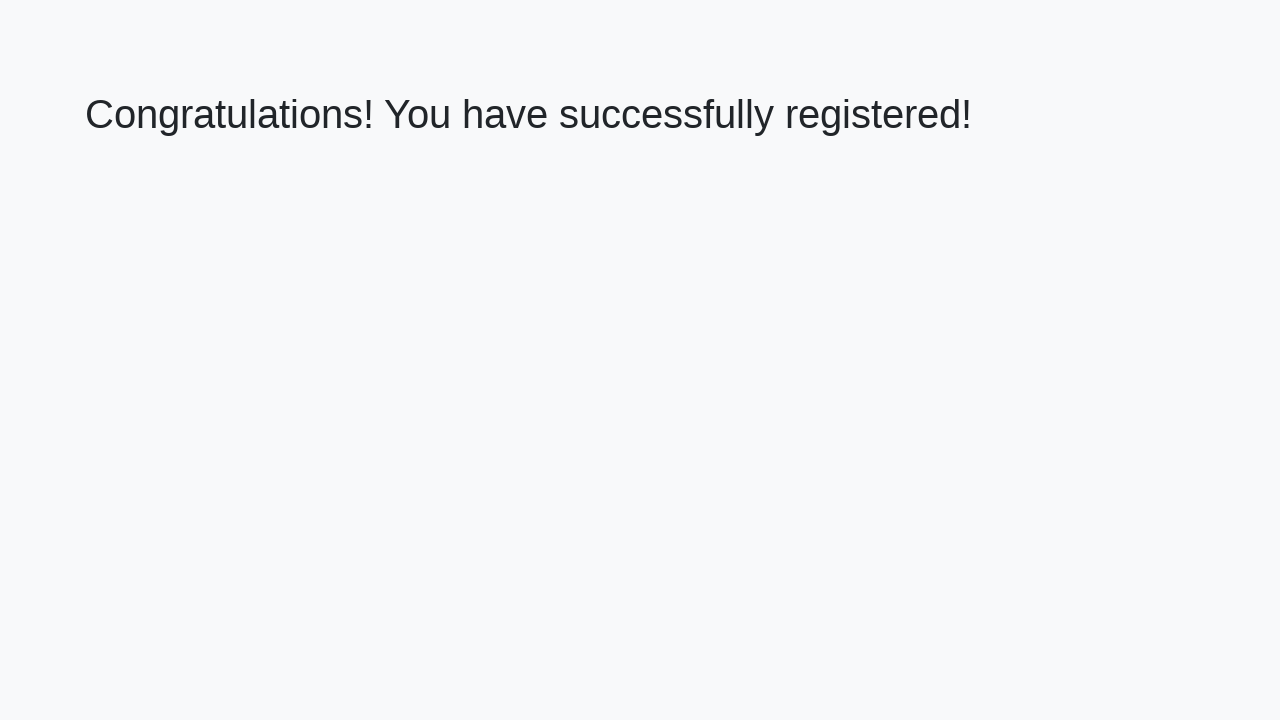

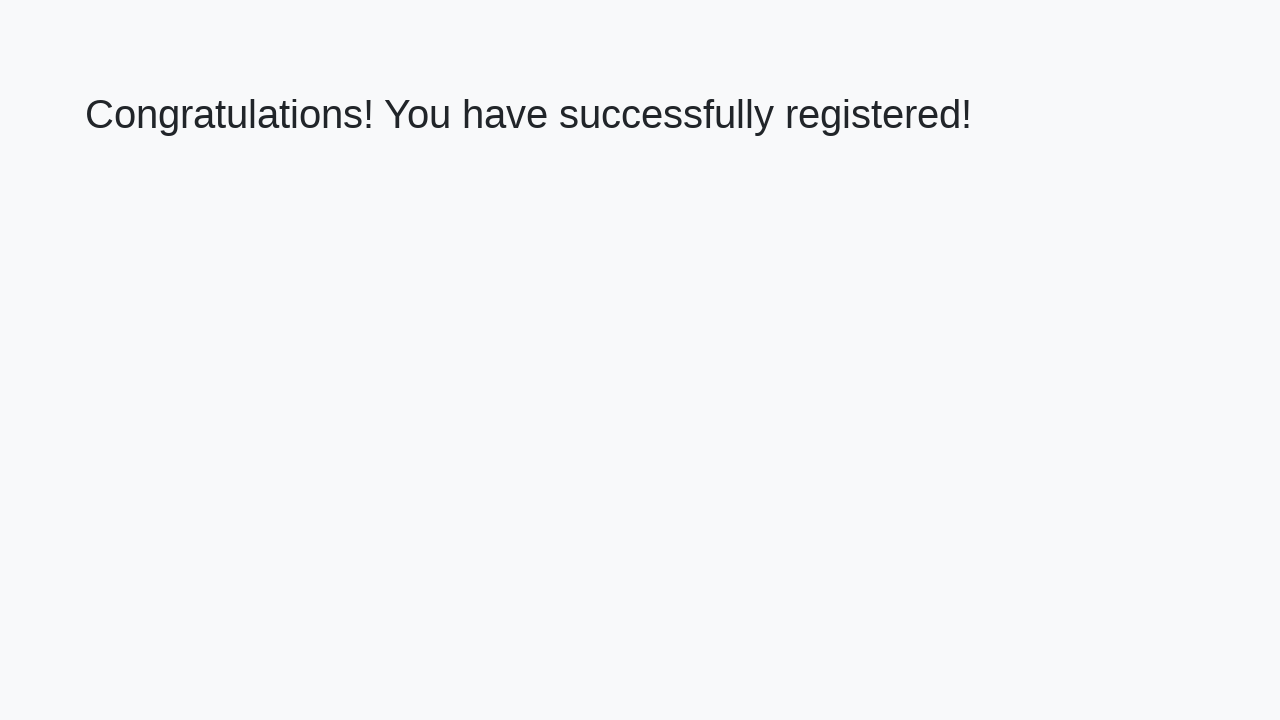